Tests the shopping cart functionality on an art store by navigating to the jewellery category, adding the first item to cart, and verifying the item appears correctly in the cart with matching name and price (Firefox variant, identical to Chrome test).

Starting URL: https://artnow.ru/

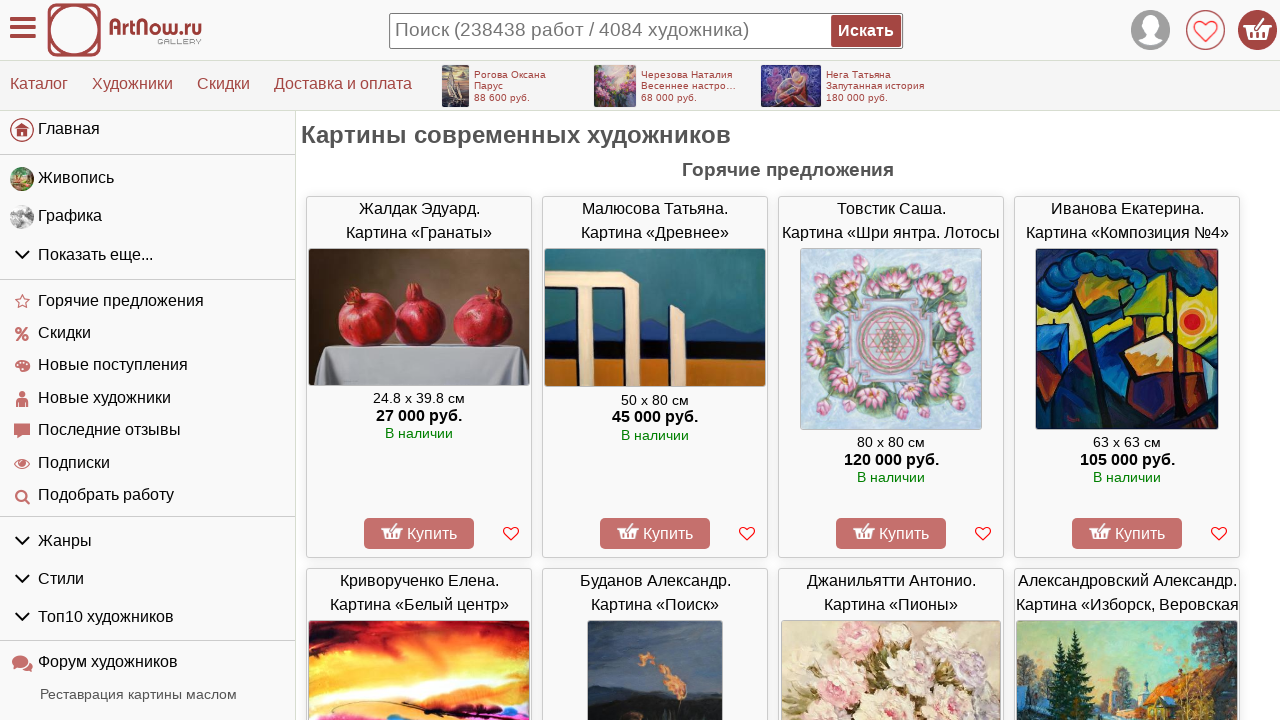

Clicked category expansion button to reveal subcategories at (22, 255) on #left_container > div > ul:nth-child(2) > li.menu-group.gids > div > i
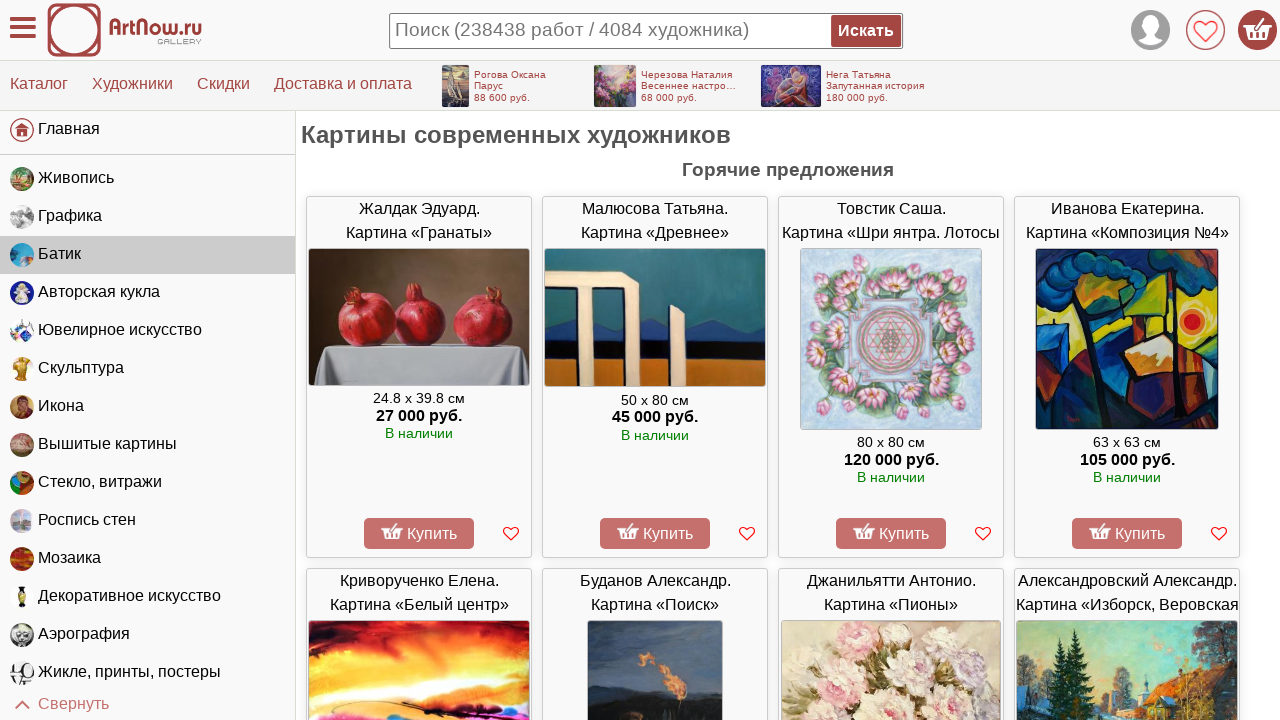

Clicked on jewellery category link at (148, 331) on xpath=//*[@id='left_container']/div/ul[2]/li[5]/a
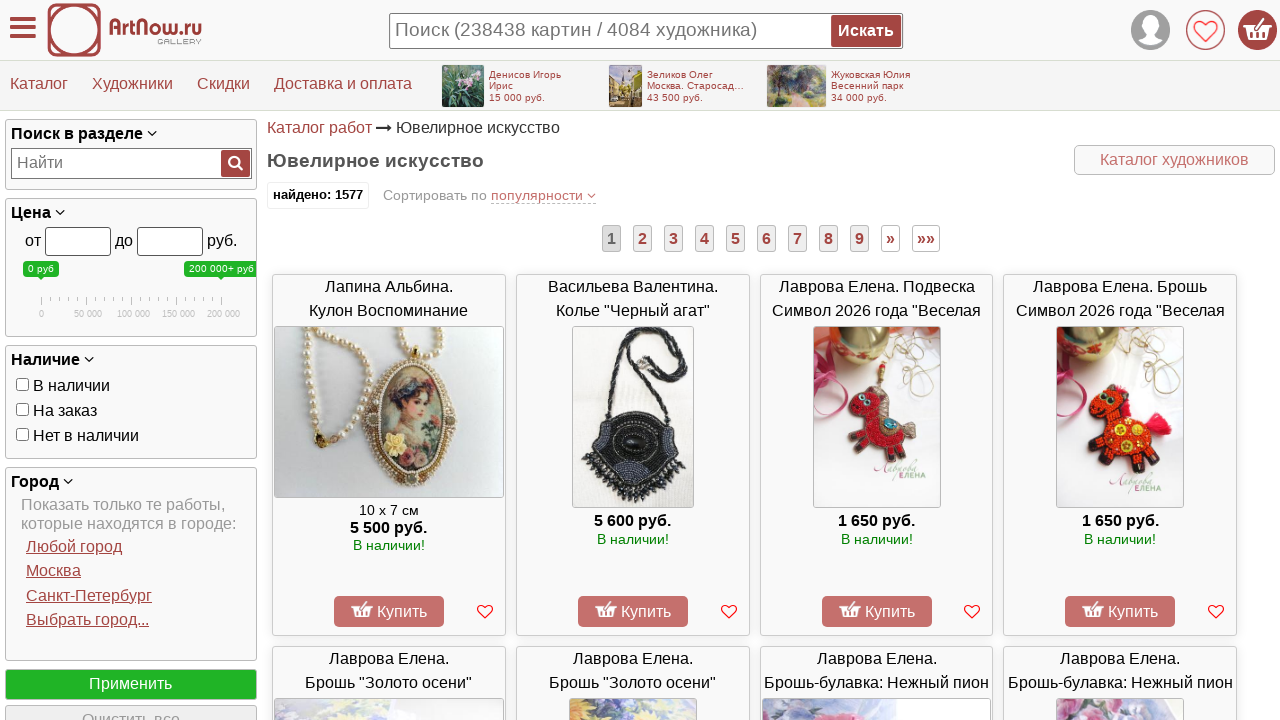

Product images loaded
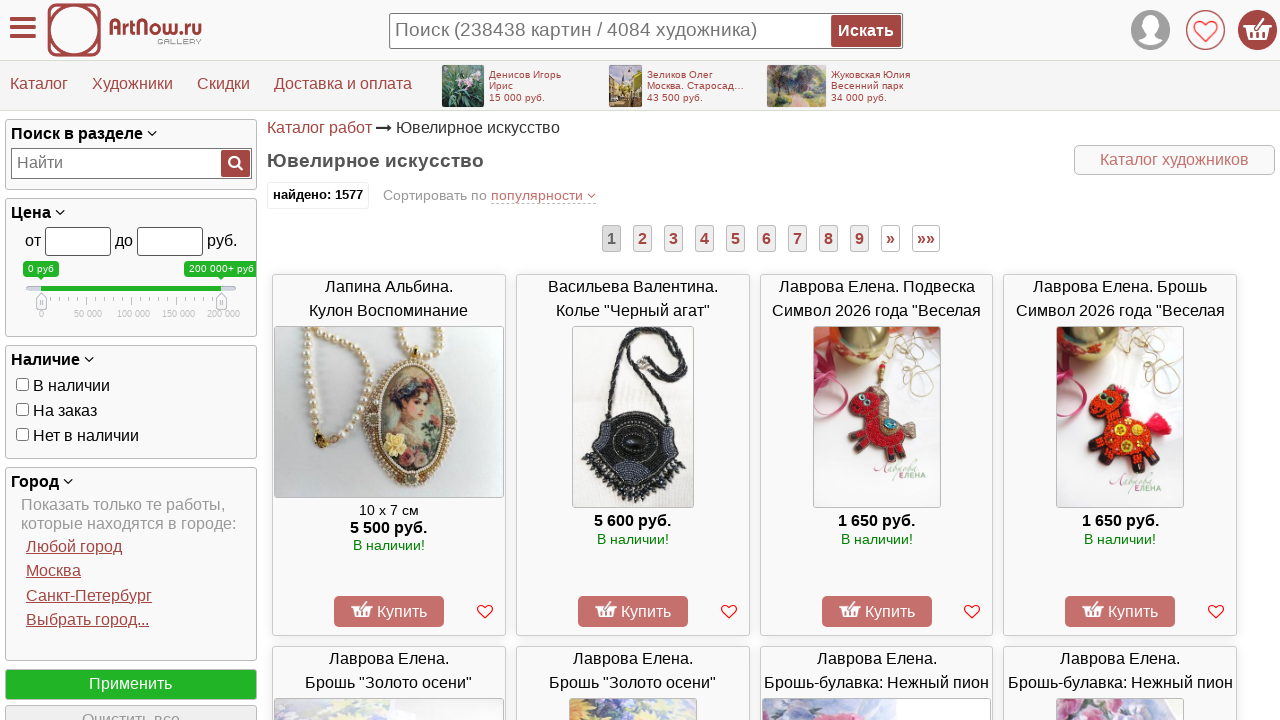

Retrieved first product name: Кулон Воспоминание. Лапина Альбина
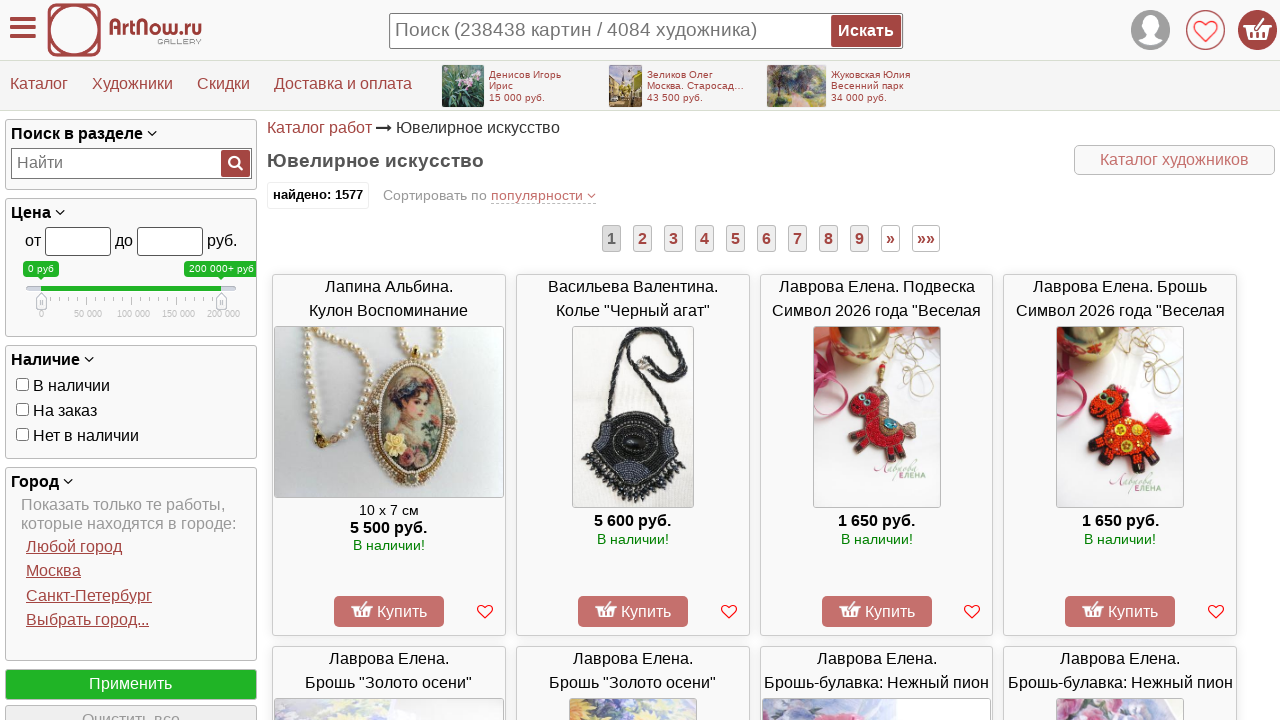

Retrieved first product price: 10 x 7 см
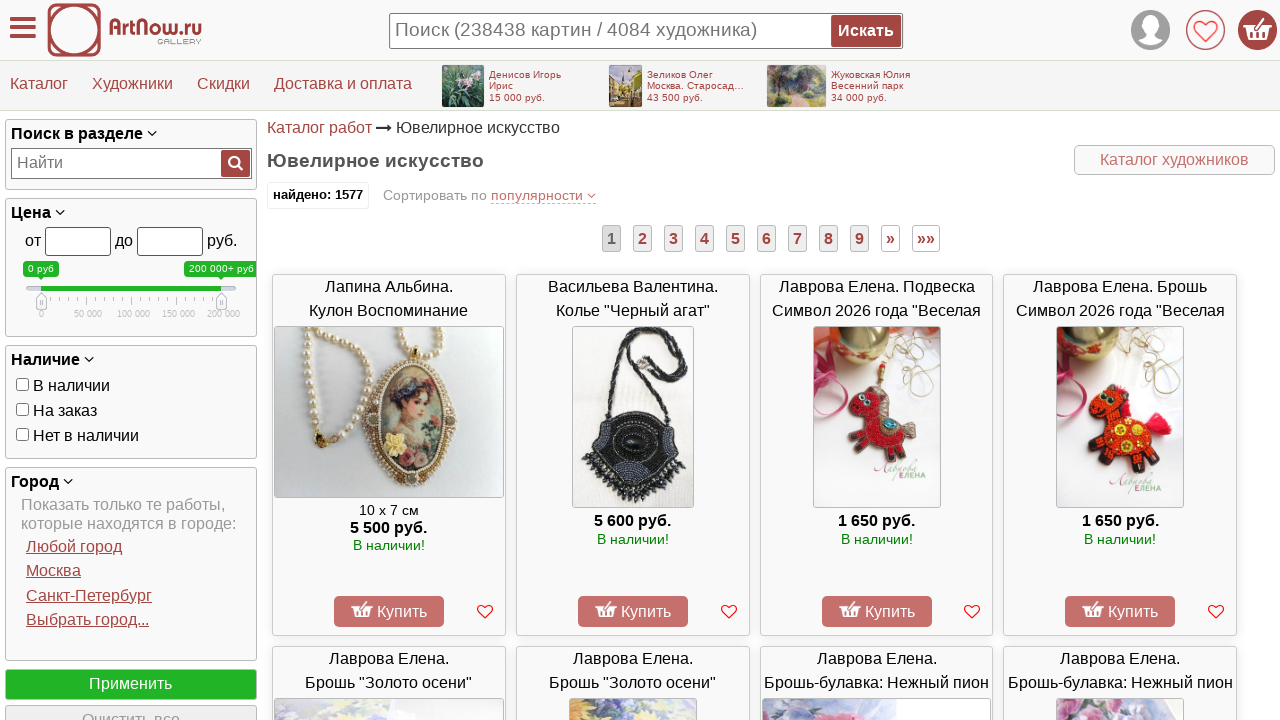

Clicked buy button for first product at (389, 611) on [id^='CartButton']
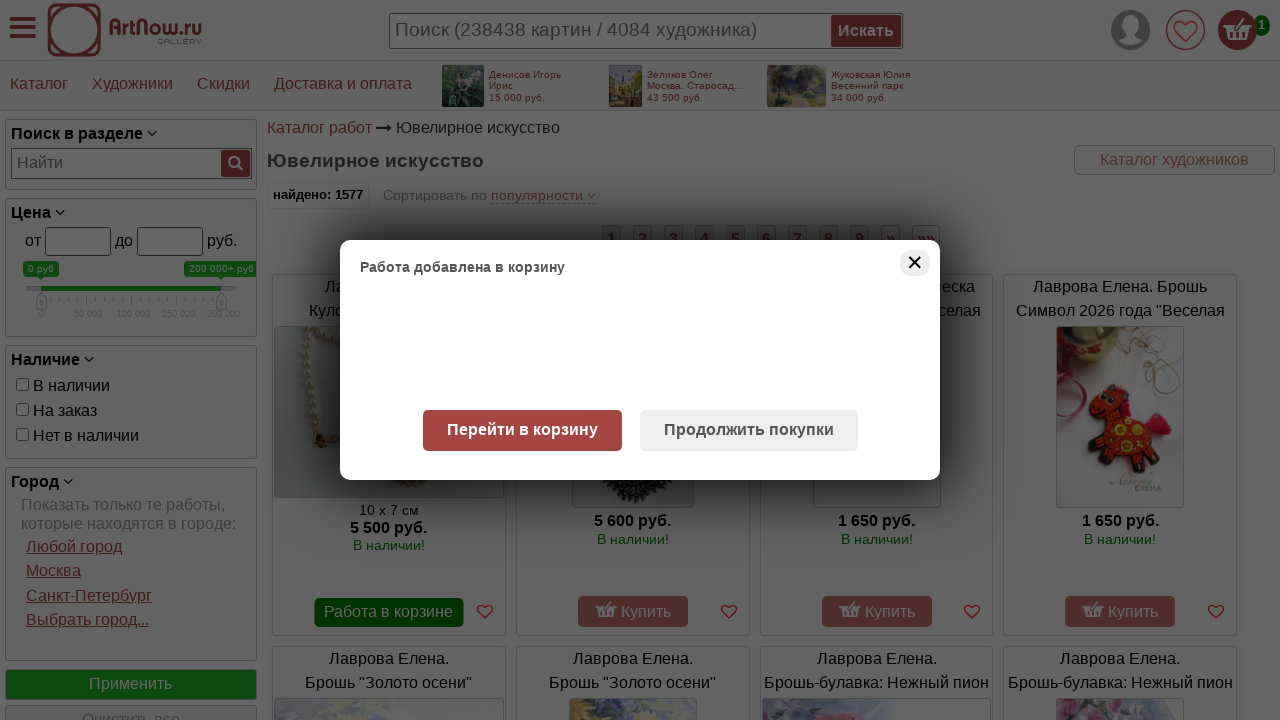

Cart modal appeared
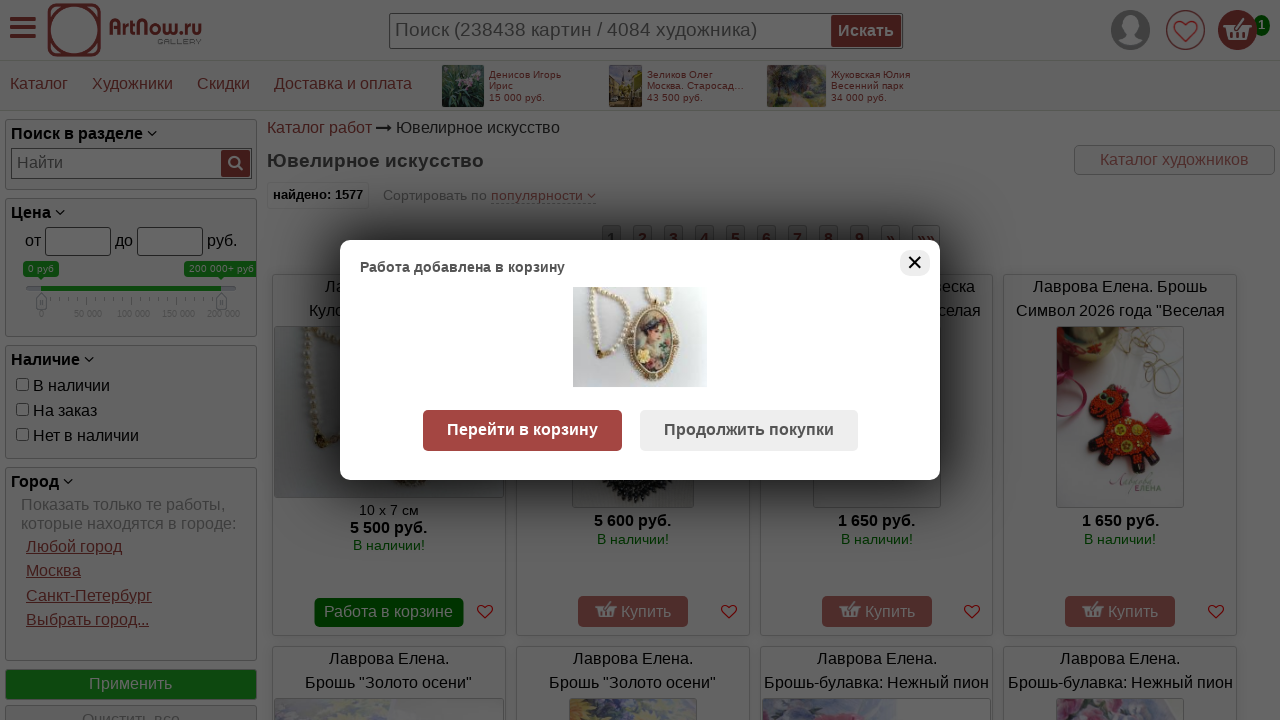

Clicked 'Go to Cart' button in modal at (522, 431) on xpath=//*[@id='cmodal']/div/p/button[1]
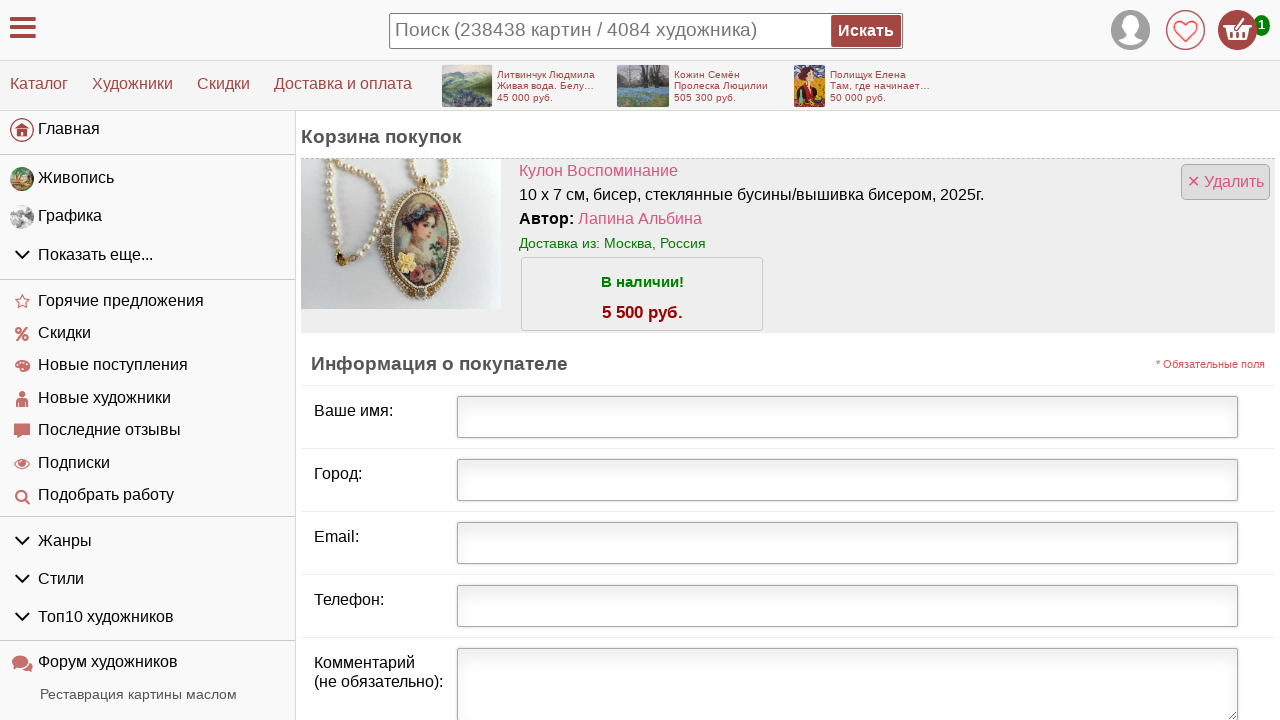

Cart page loaded with product visible
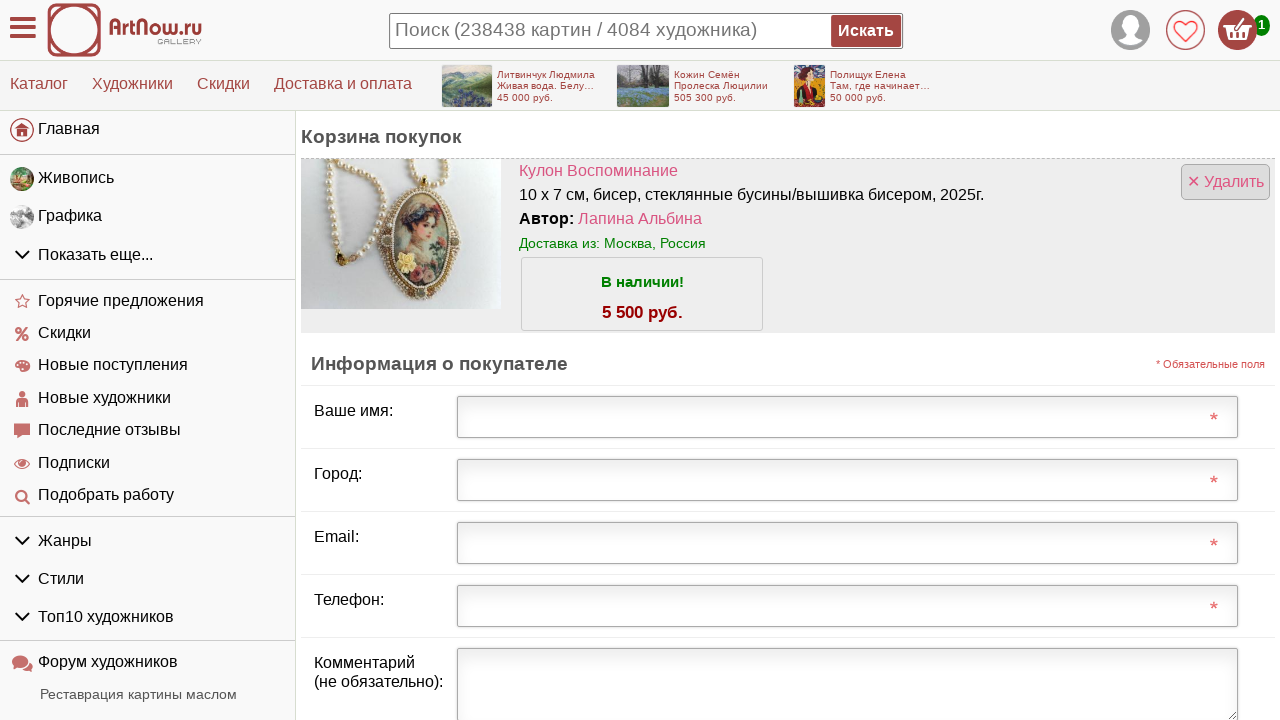

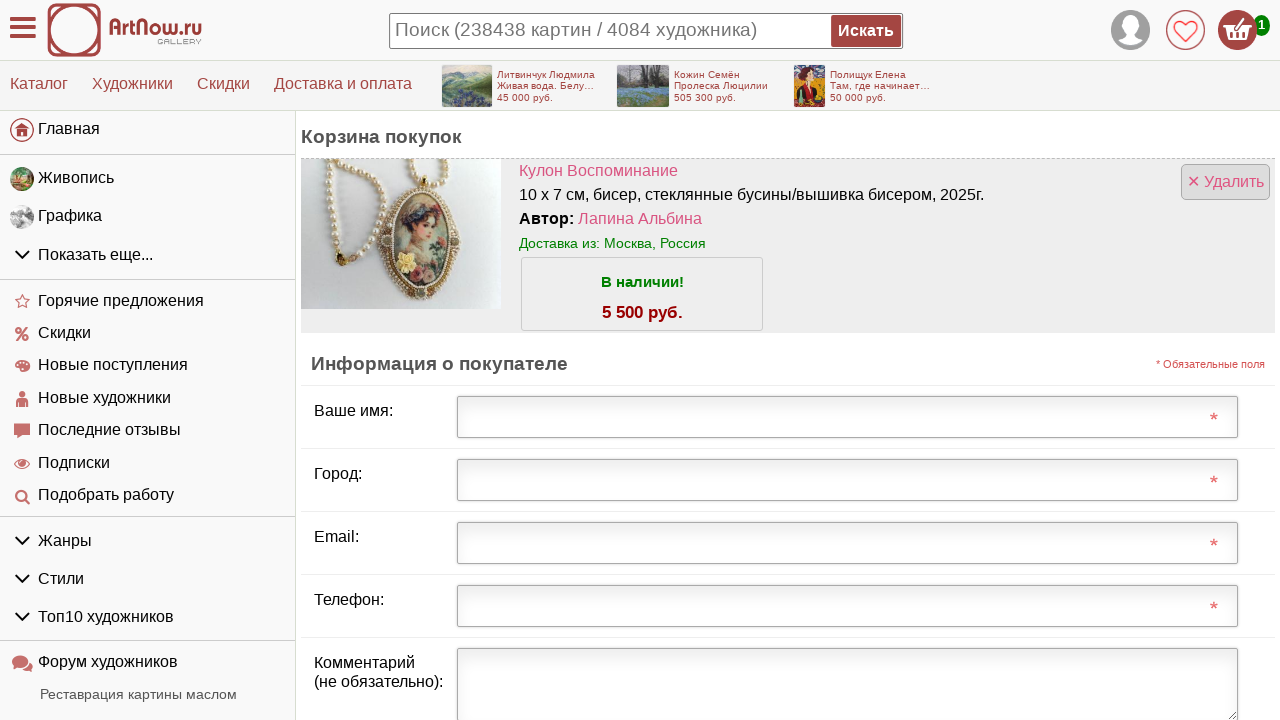